Tests JavaScript confirm dialog by clicking a button to trigger a confirm dialog, dismissing it, and verifying the cancel result.

Starting URL: https://the-internet.herokuapp.com/

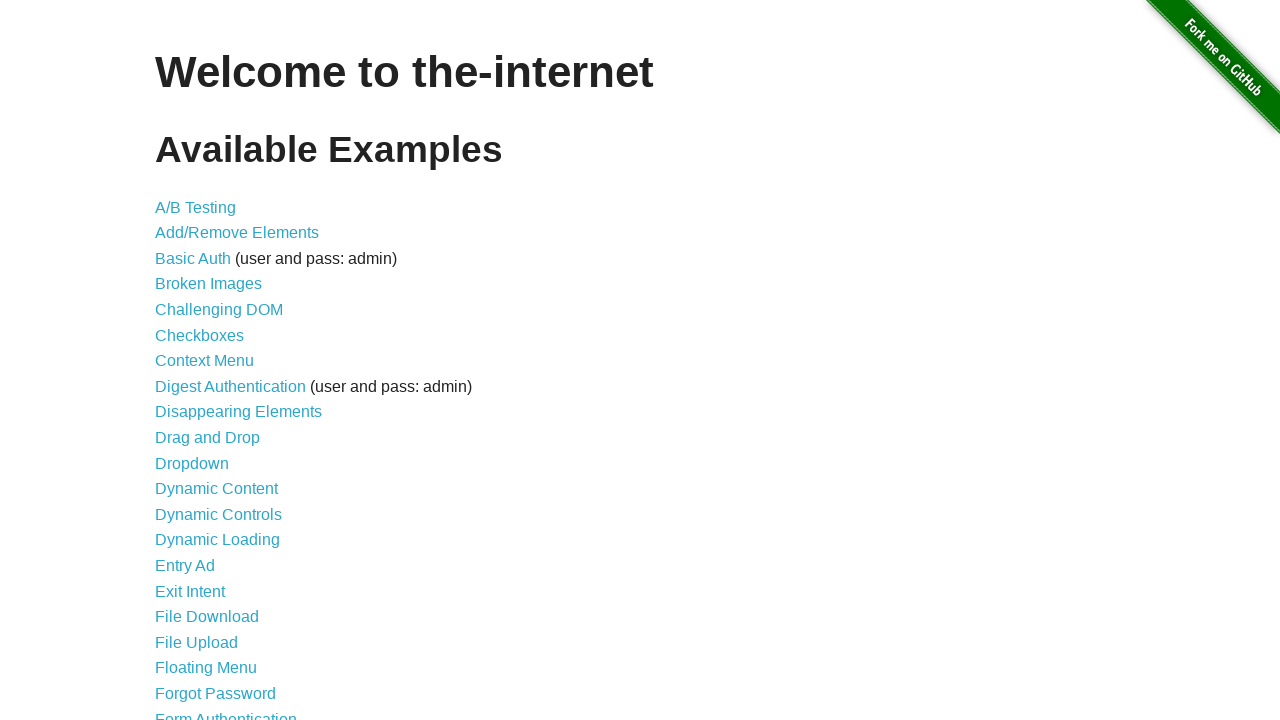

Clicked on JavaScript Alerts link at (214, 361) on a[href='/javascript_alerts']
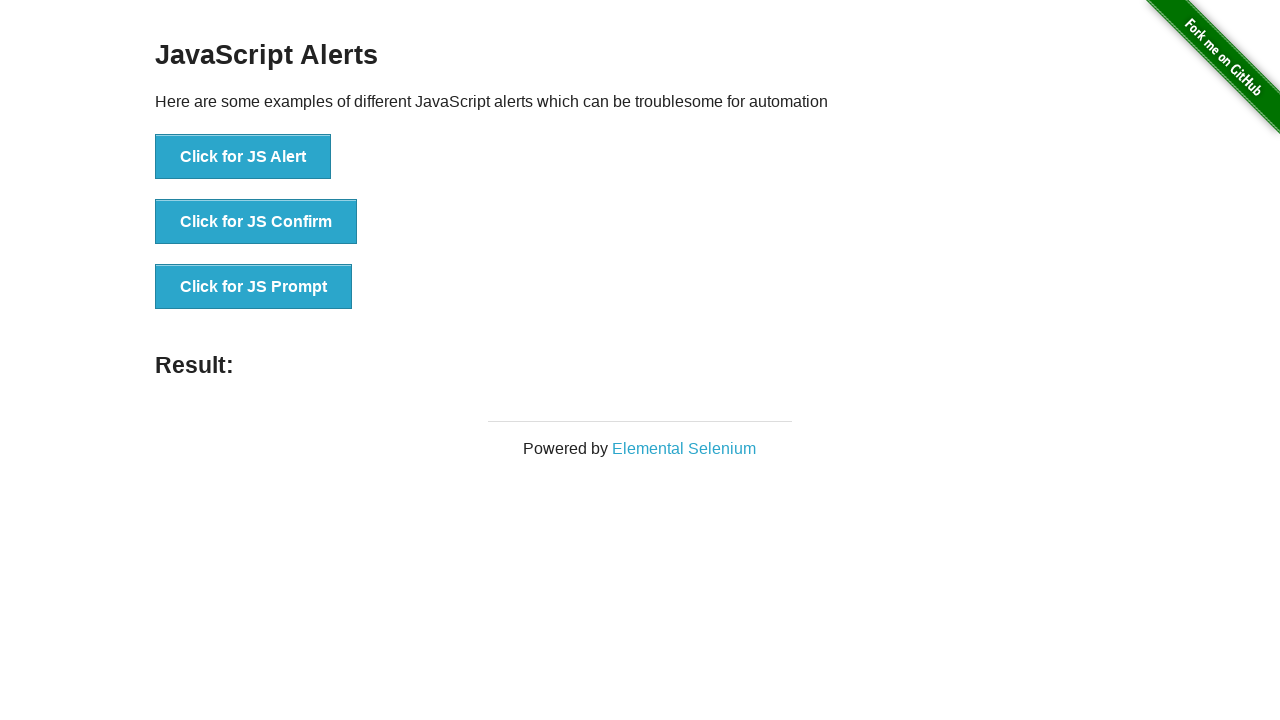

JavaScript Alerts page loaded and confirm button selector found
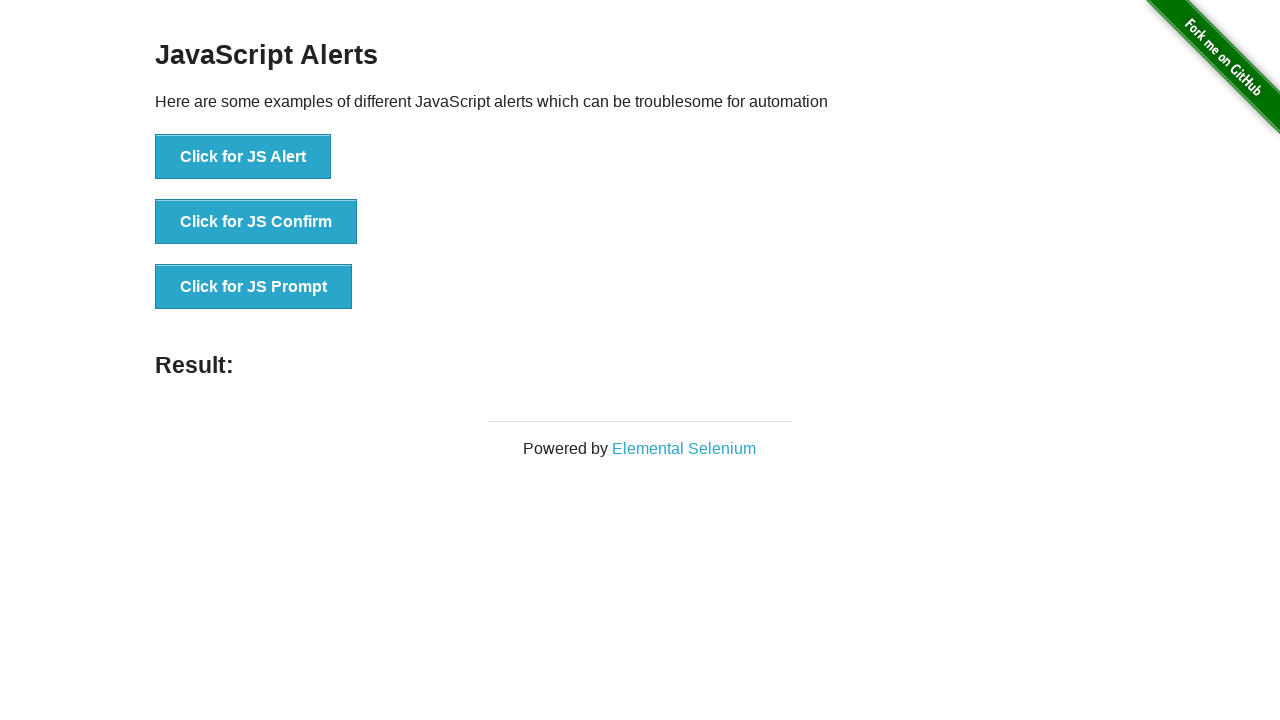

Dialog handler configured to dismiss confirm dialog
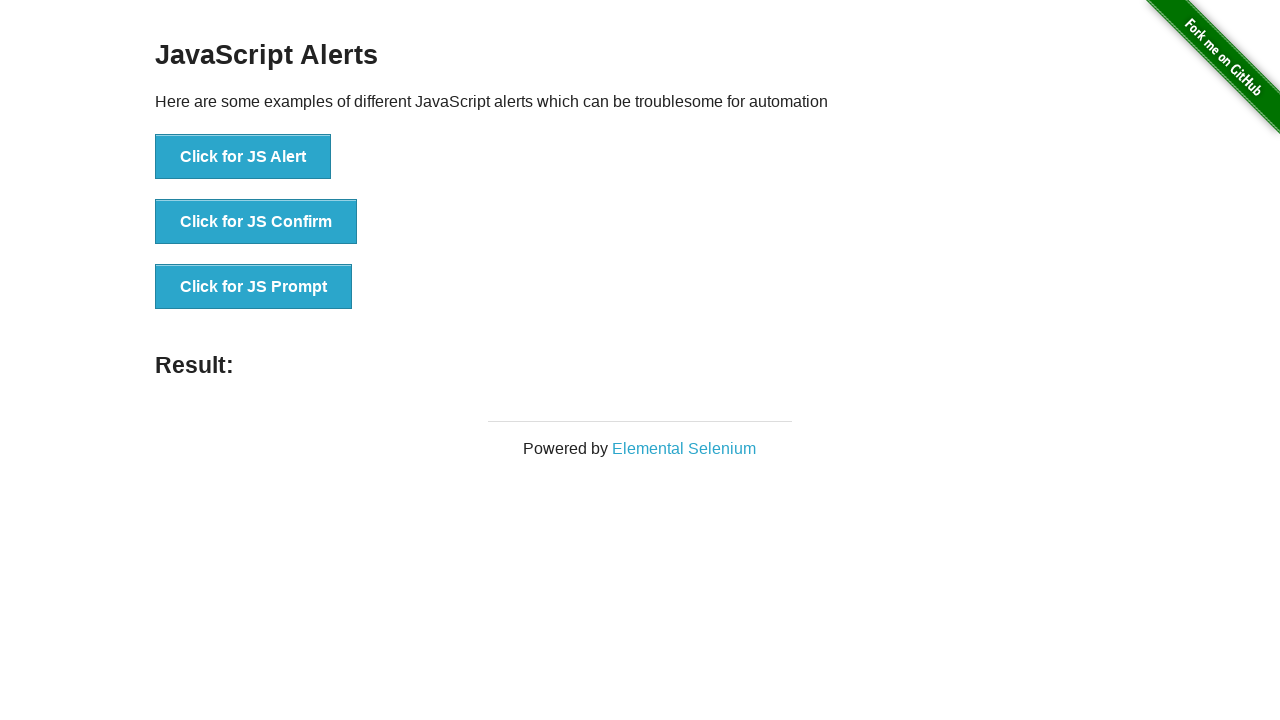

Clicked button to trigger JavaScript confirm dialog at (256, 222) on button[onclick='jsConfirm()']
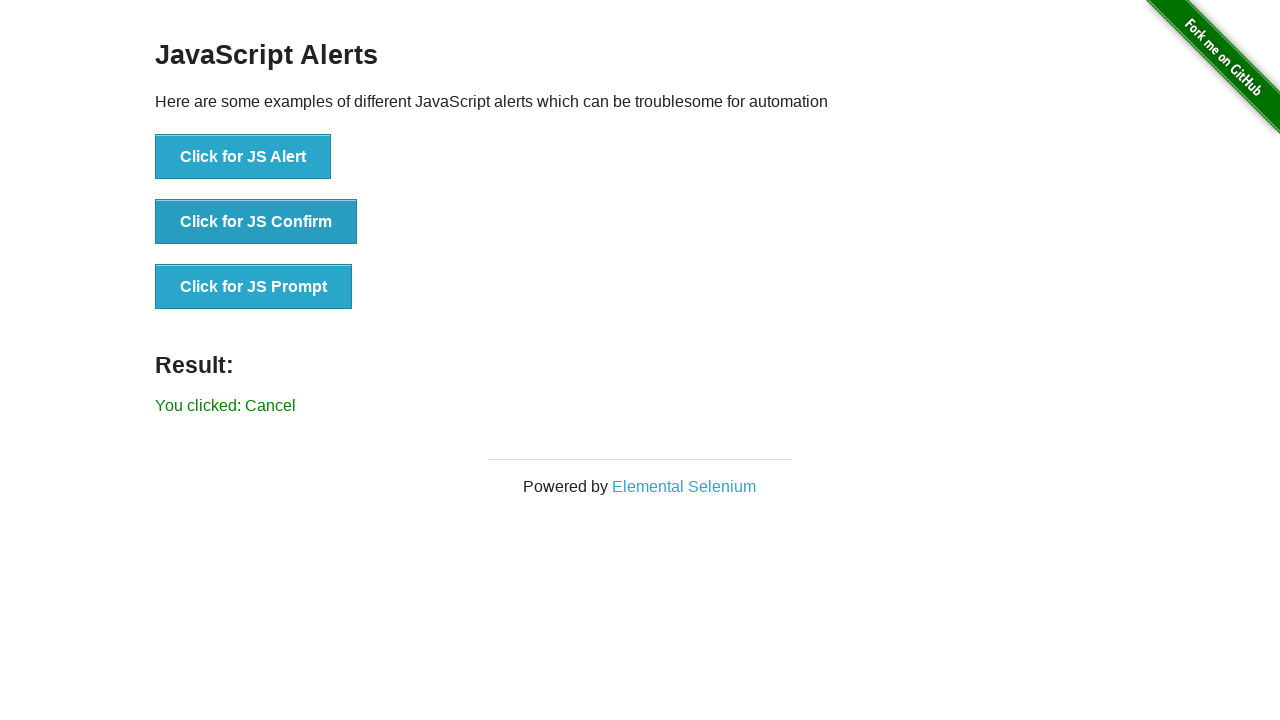

Result message element appeared after dismissing confirm dialog
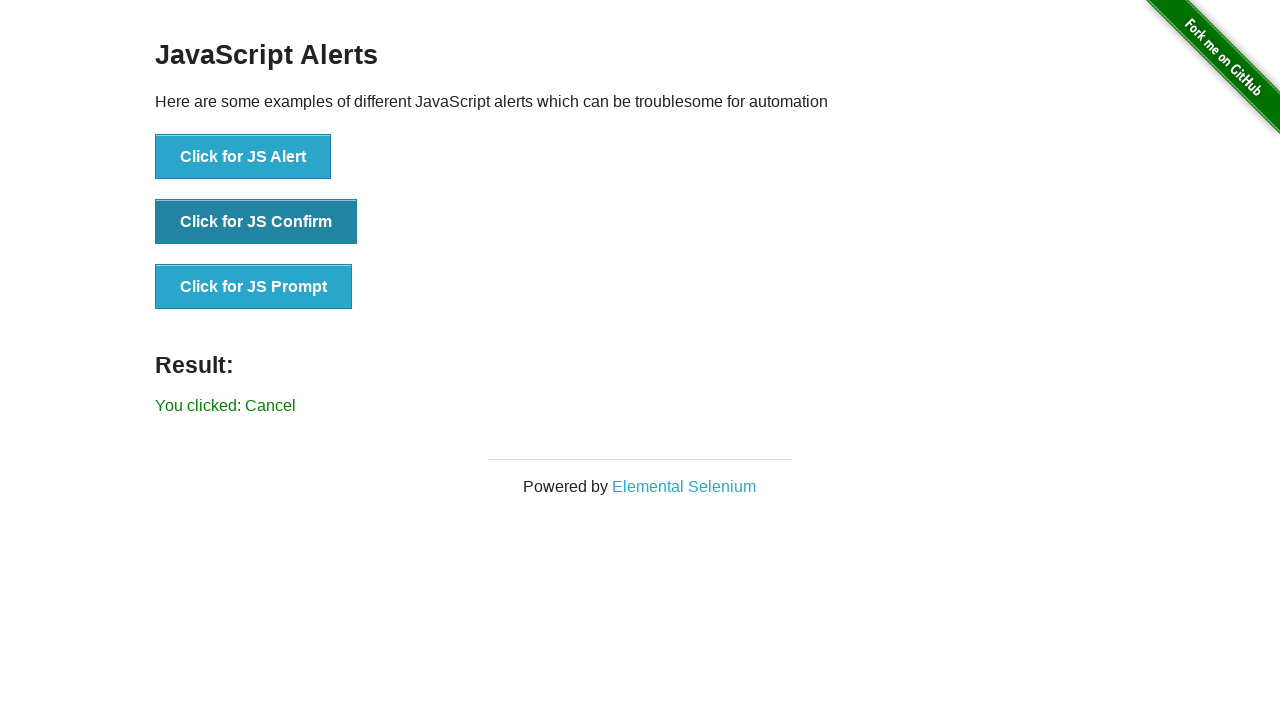

Retrieved result text: 'You clicked: Cancel'
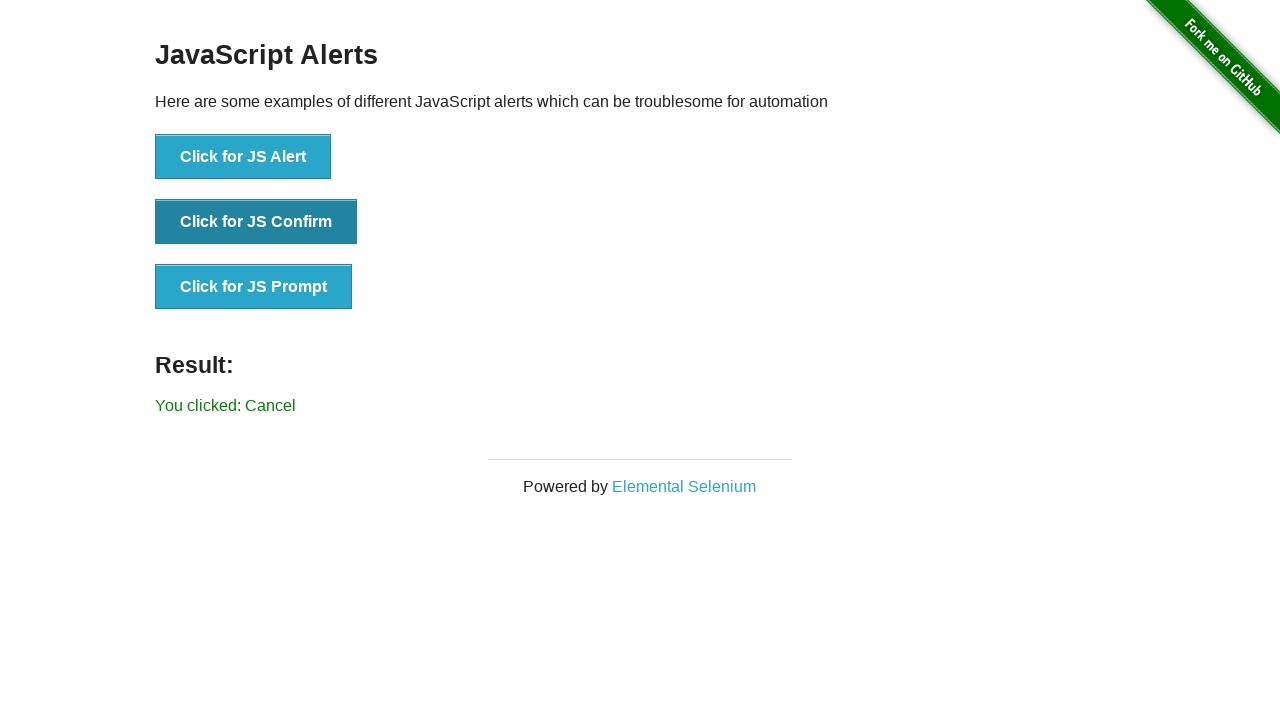

Verified that result text is 'You clicked: Cancel' - test passed
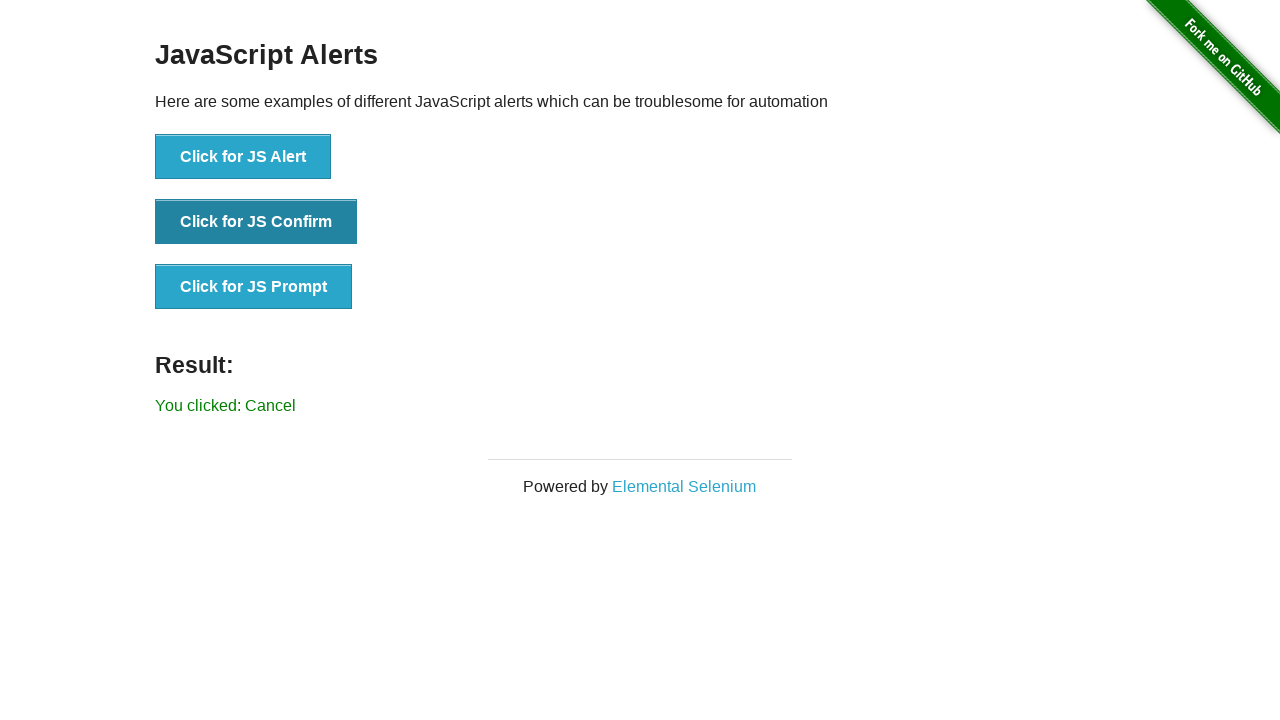

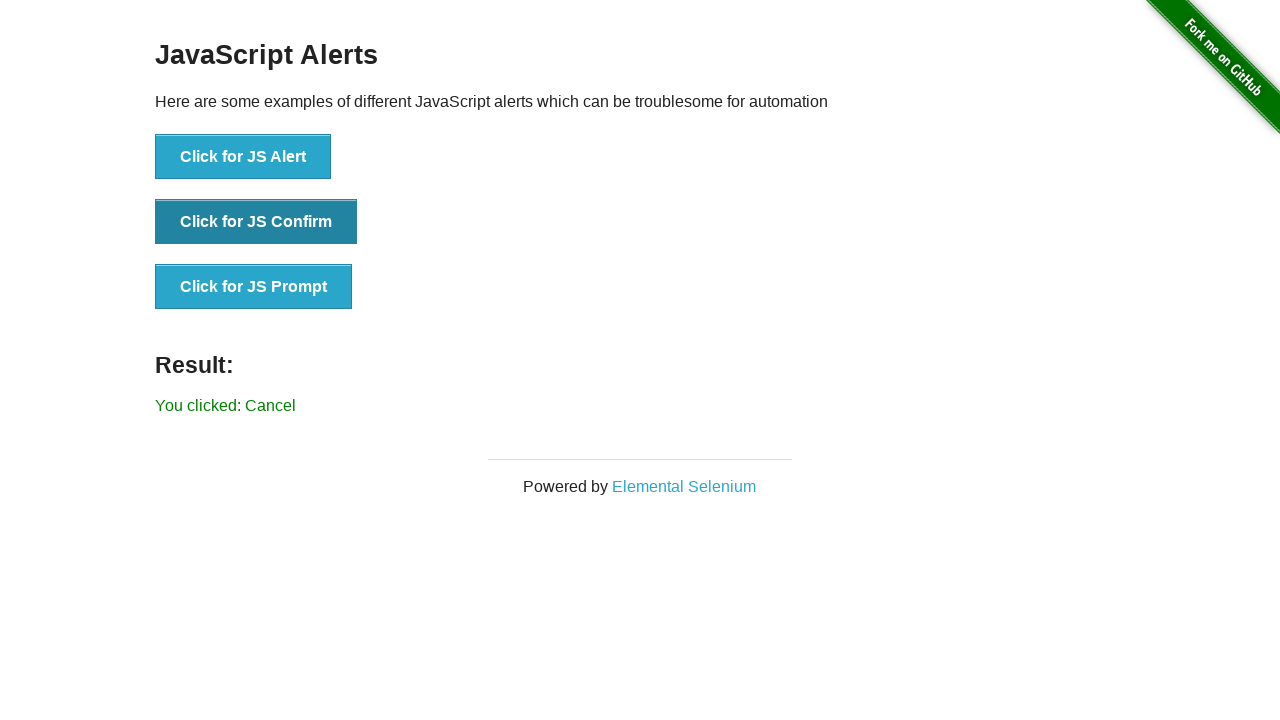